Tests JavaScript confirmation alert handling by clicking a button to trigger the alert, accepting it, and verifying the result message displays "You clicked: Ok"

Starting URL: http://the-internet.herokuapp.com/javascript_alerts

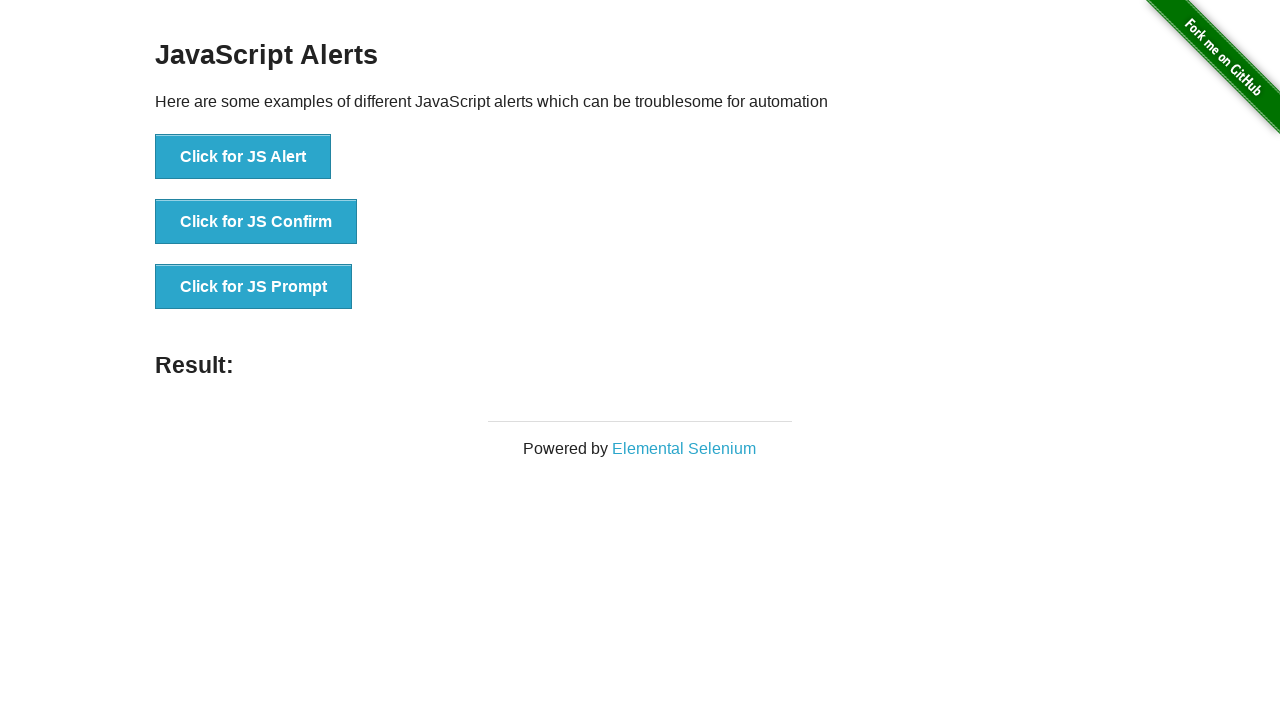

Clicked the second button to trigger JavaScript confirmation dialog at (256, 222) on .example li:nth-child(2) button
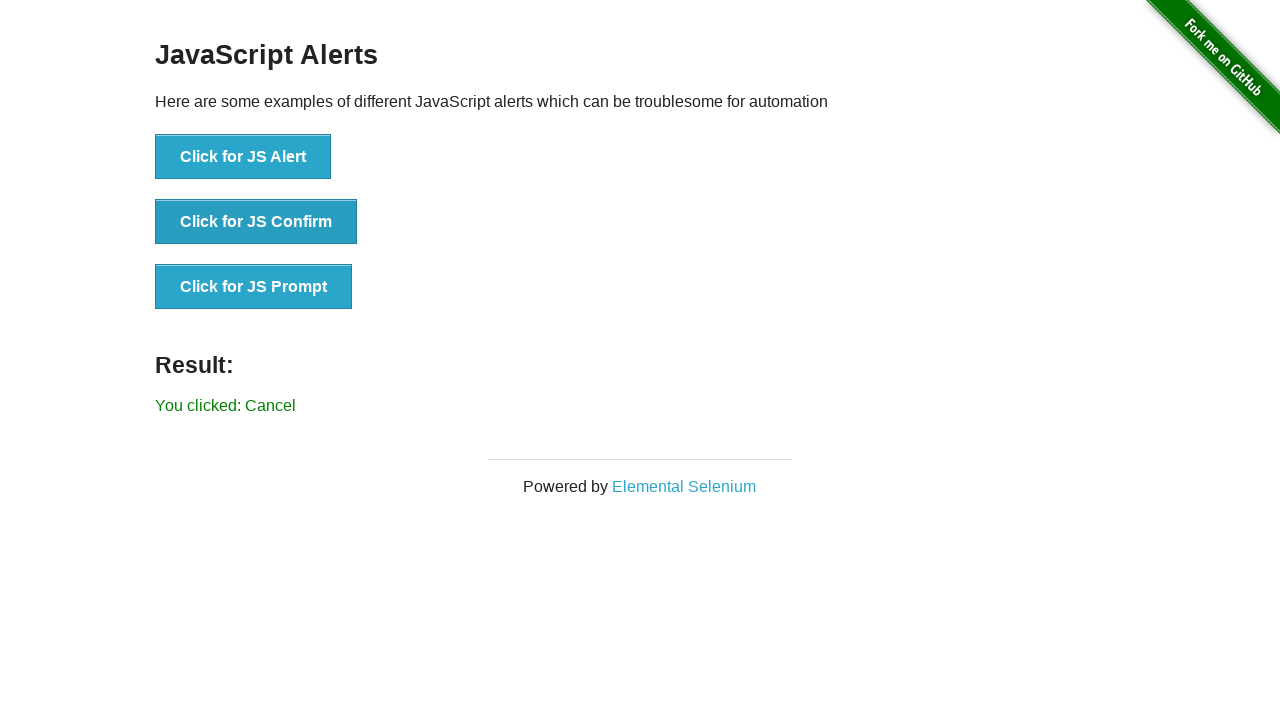

Set up dialog handler to accept the alert
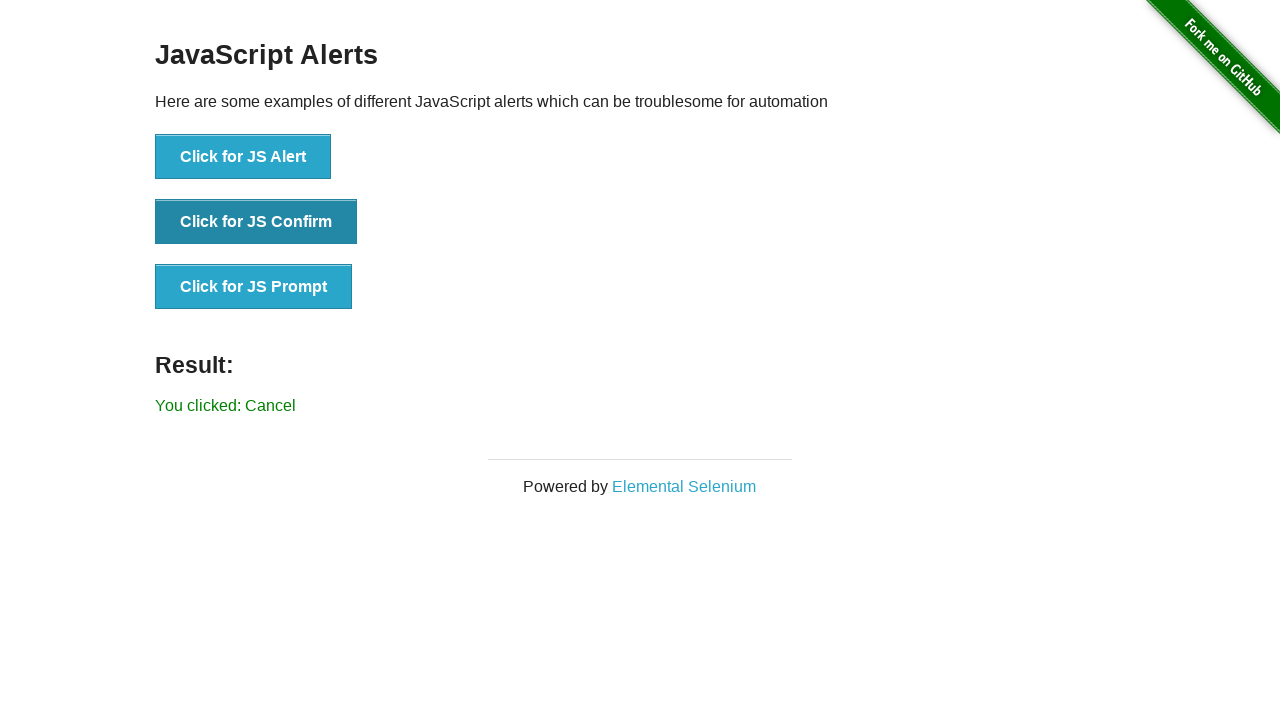

Re-clicked the second button to trigger the confirmation dialog with handler active at (256, 222) on .example li:nth-child(2) button
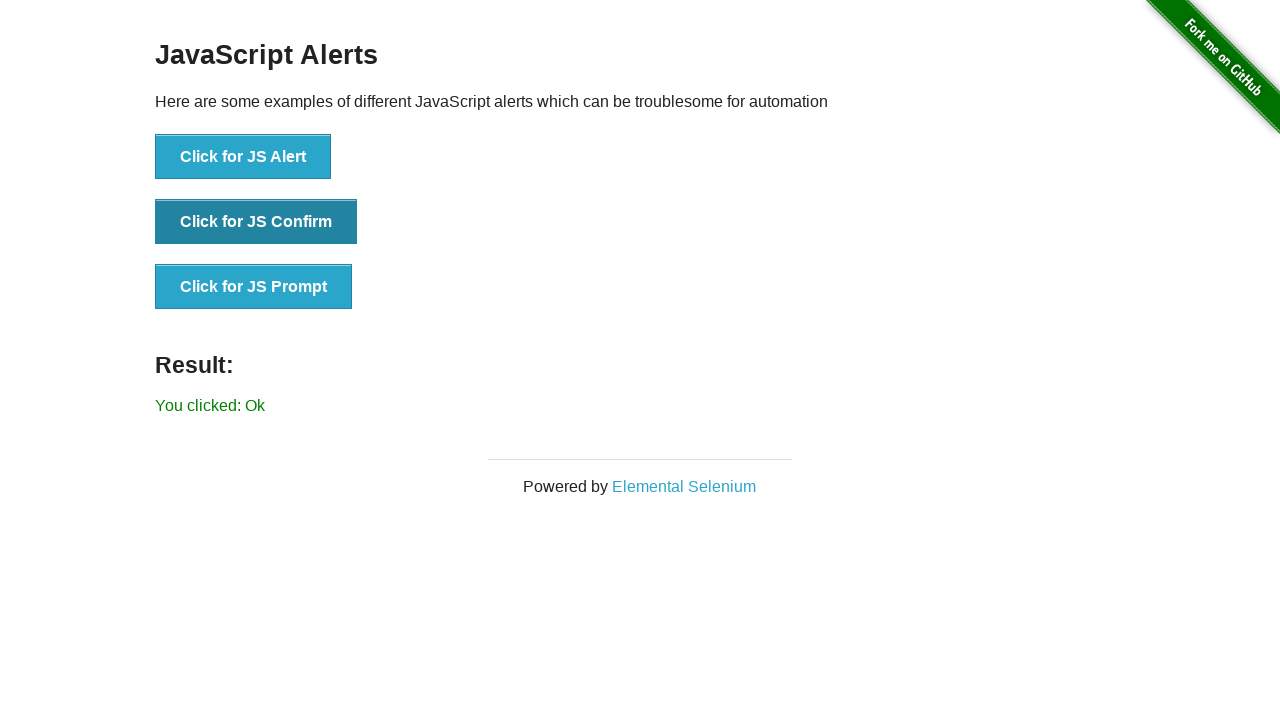

Result message element appeared after accepting the dialog
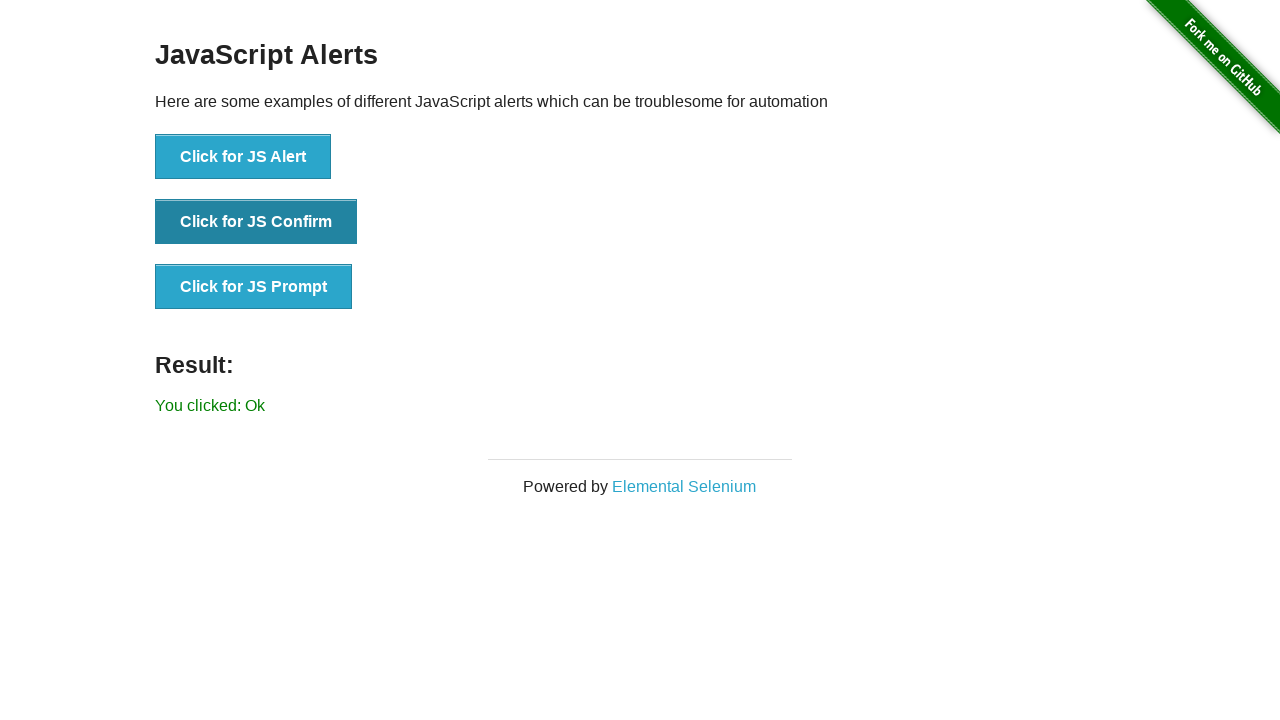

Retrieved result message text
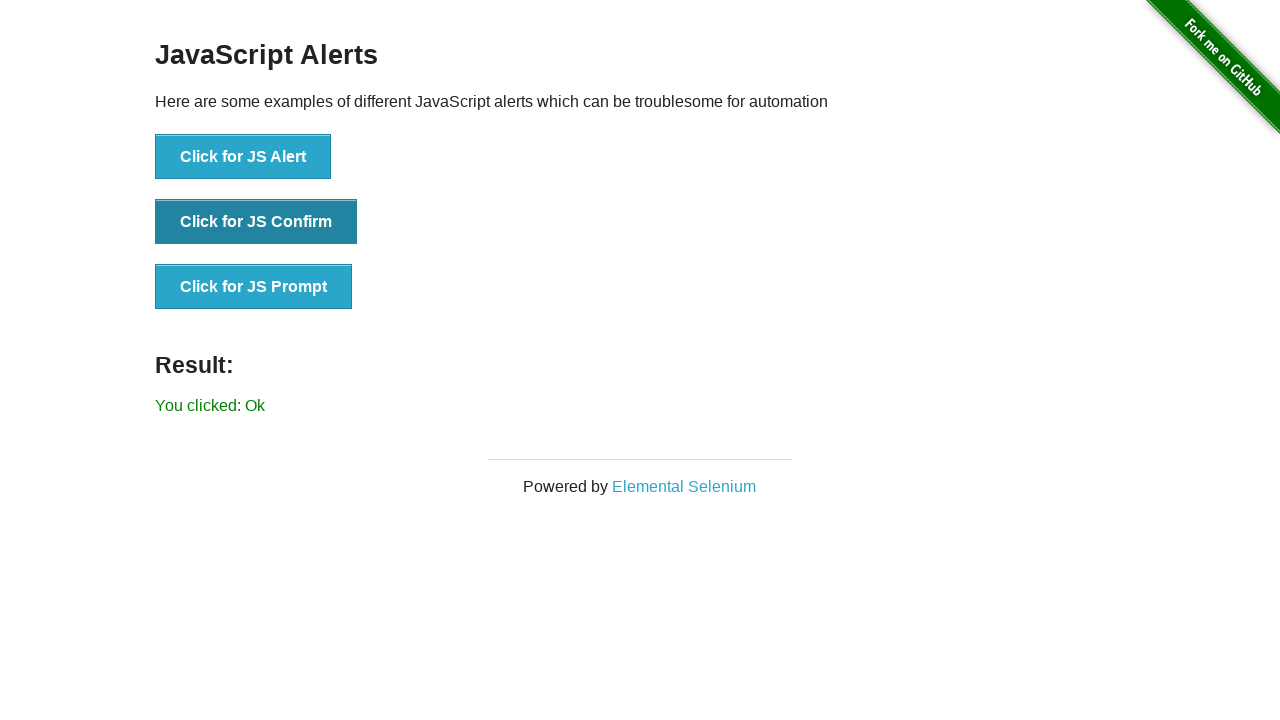

Verified result message displays 'You clicked: Ok'
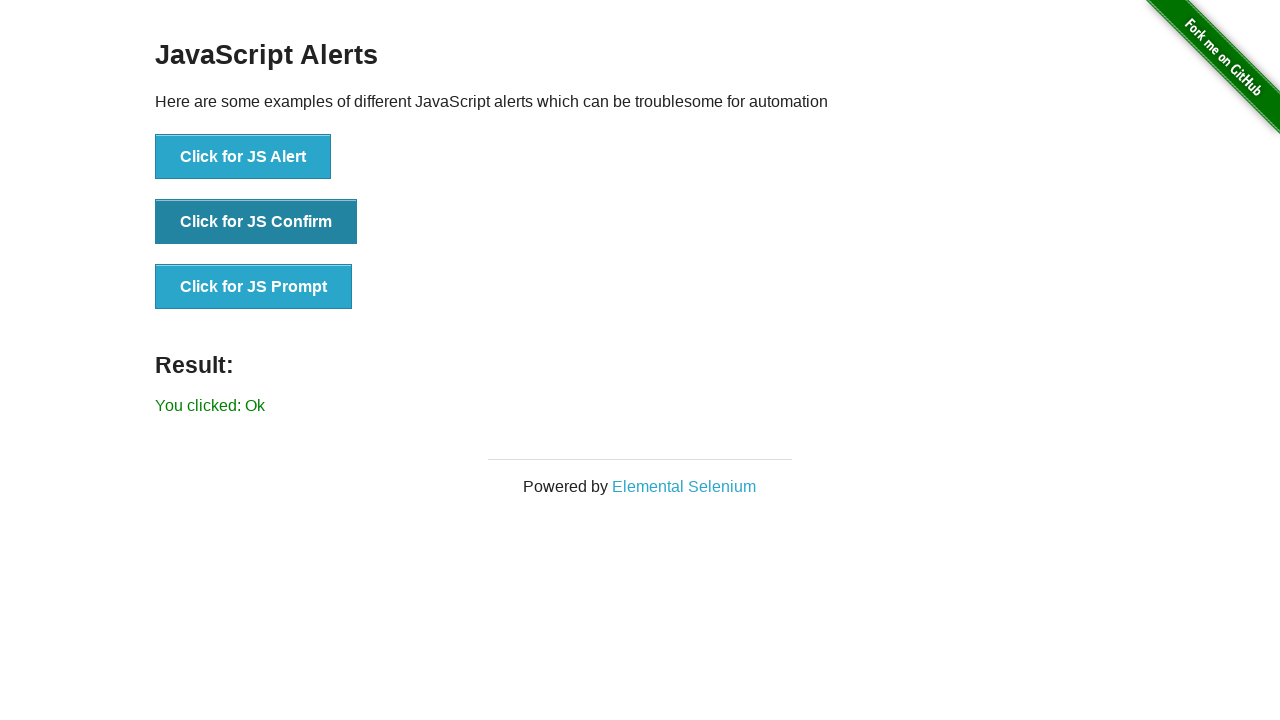

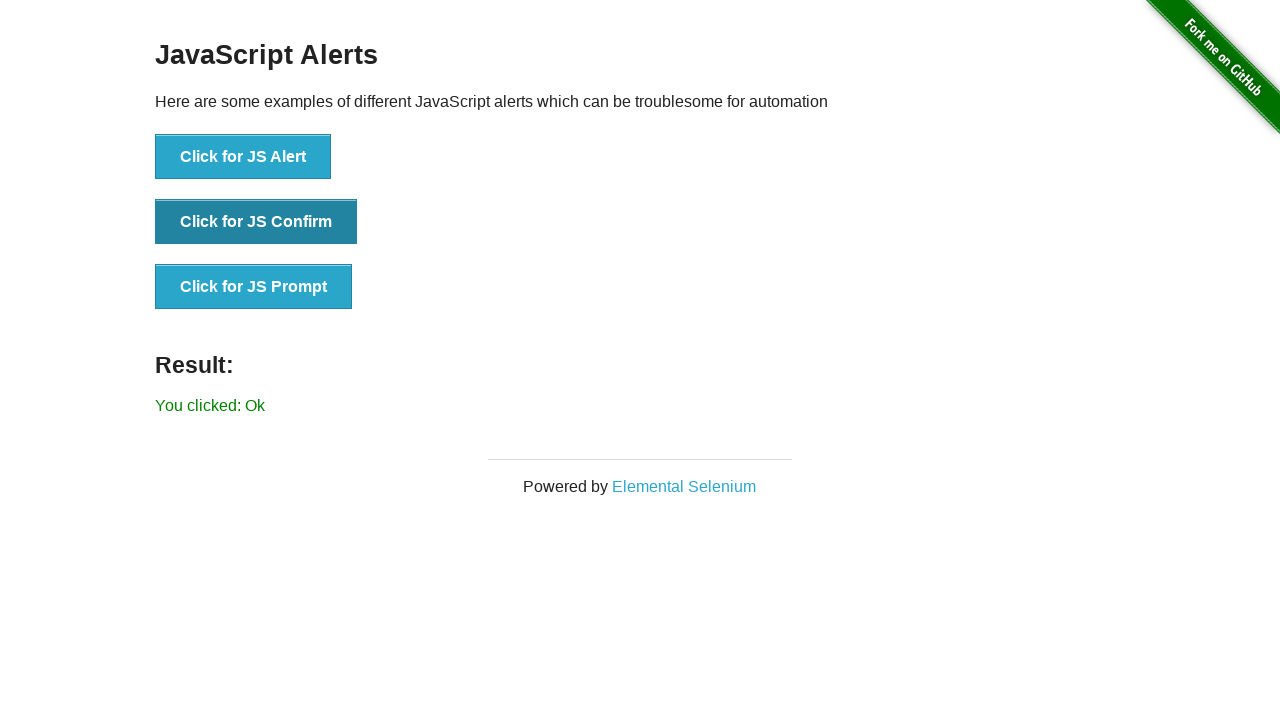